Tests selecting an option from a dropdown using Playwright's built-in select_option method with visible text, then verifies the selection.

Starting URL: https://the-internet.herokuapp.com/dropdown

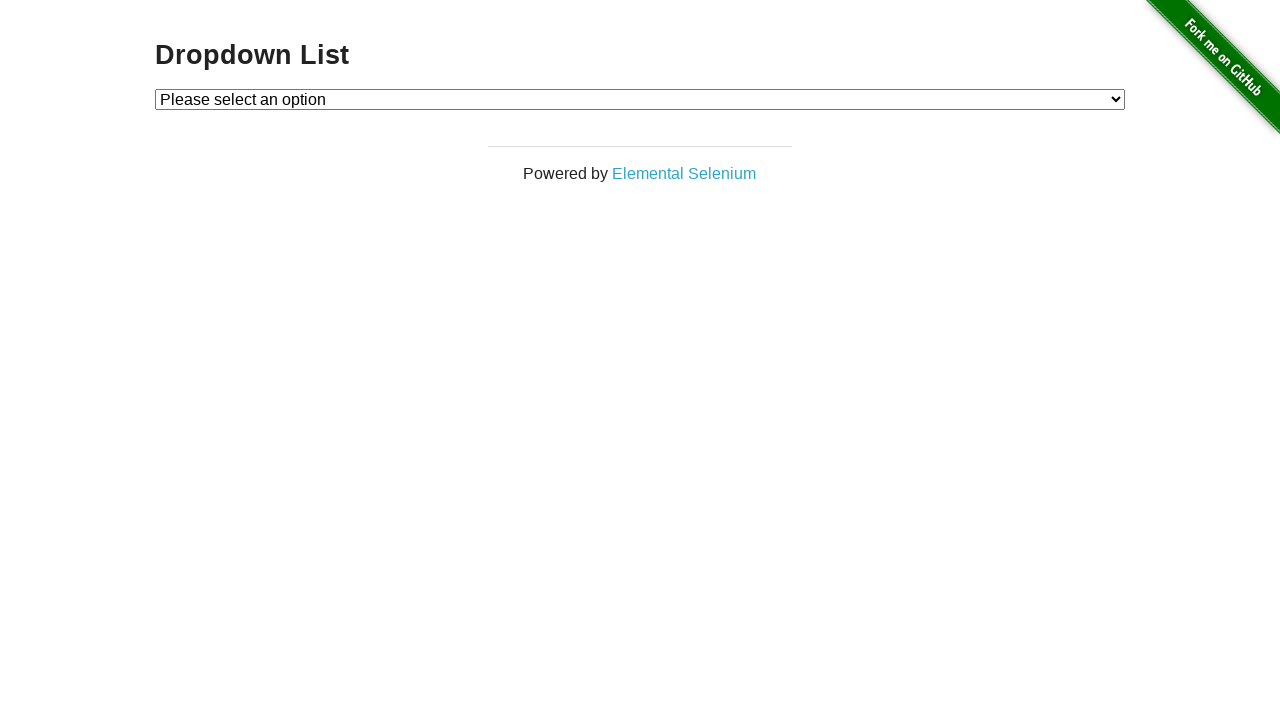

Selected 'Option 1' from dropdown using visible text on #dropdown
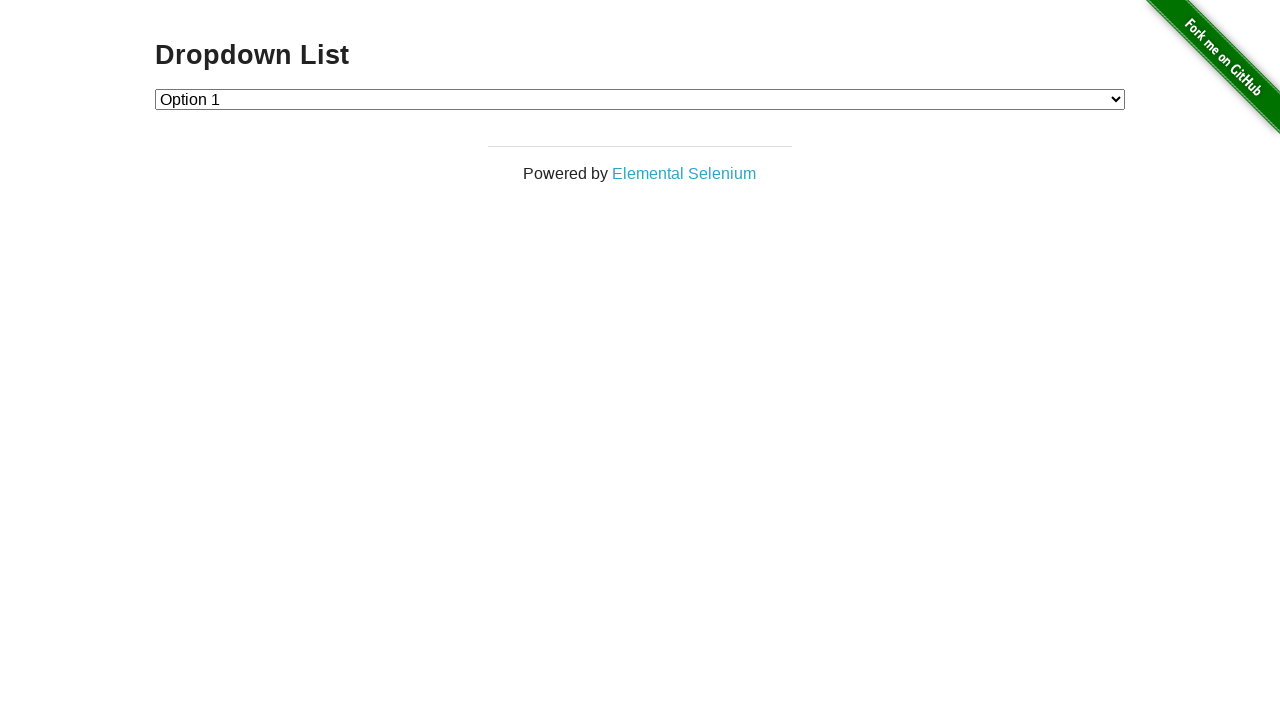

Retrieved selected option text from dropdown
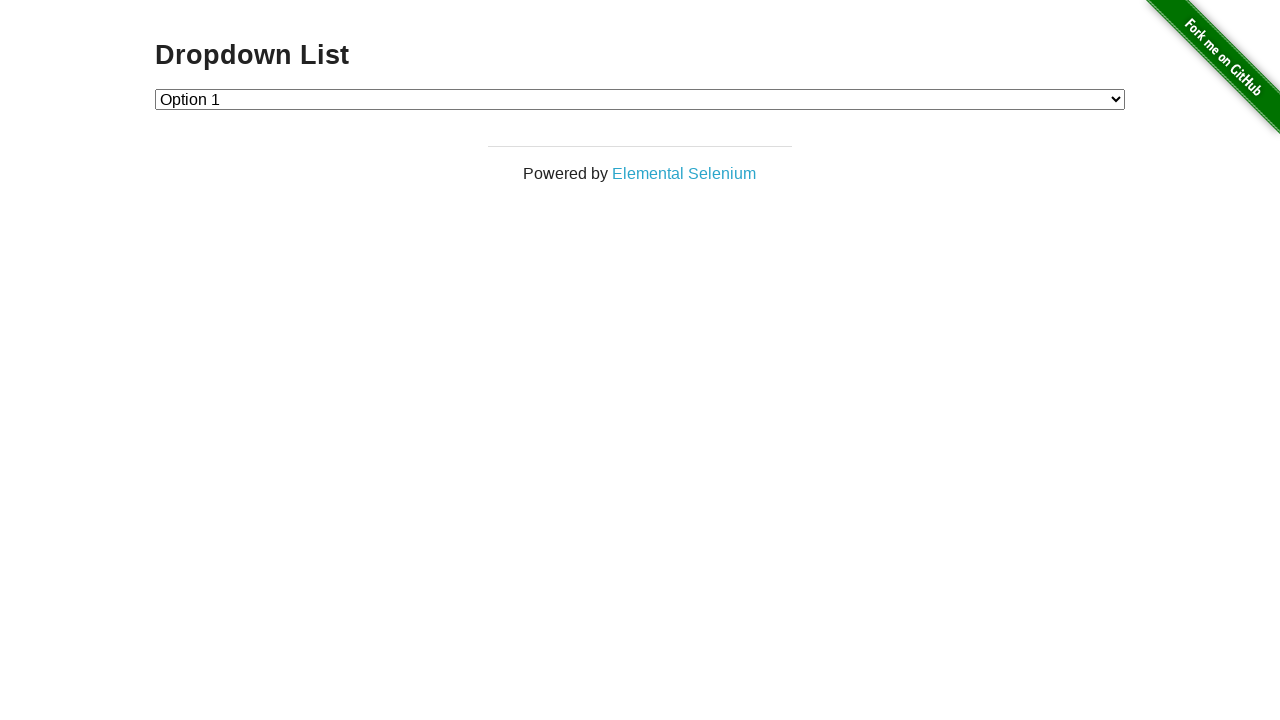

Verified that 'Option 1' is the selected option
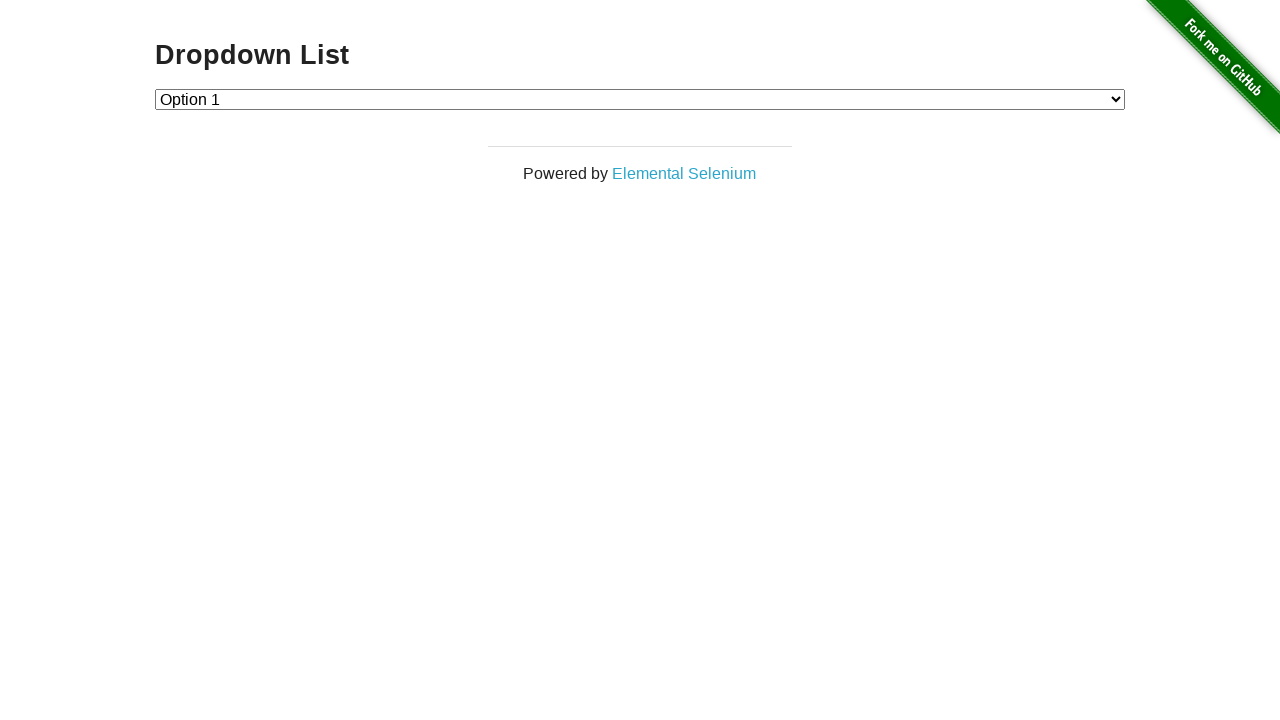

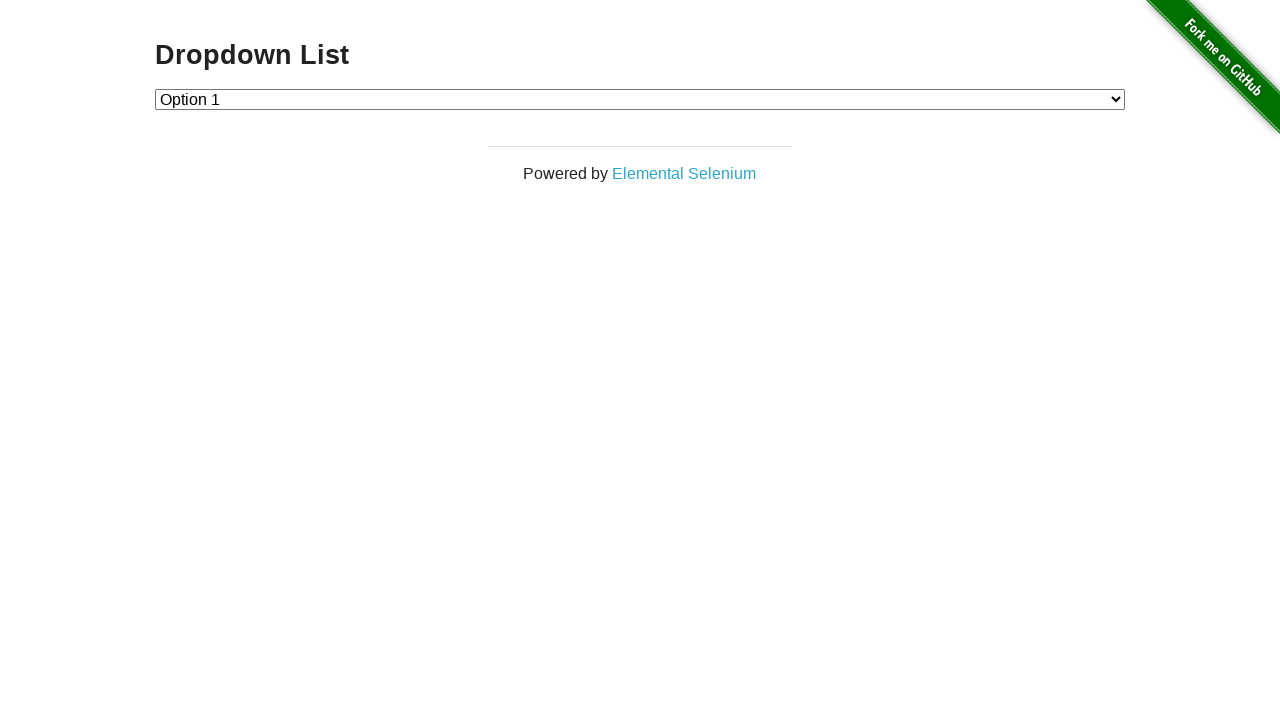